Tests JavaScript alert/confirm dialog handling by clicking a button that triggers an alert, accepting it, then reading a value from the page, calculating a mathematical result, and submitting the answer.

Starting URL: http://suninjuly.github.io/alert_accept.html

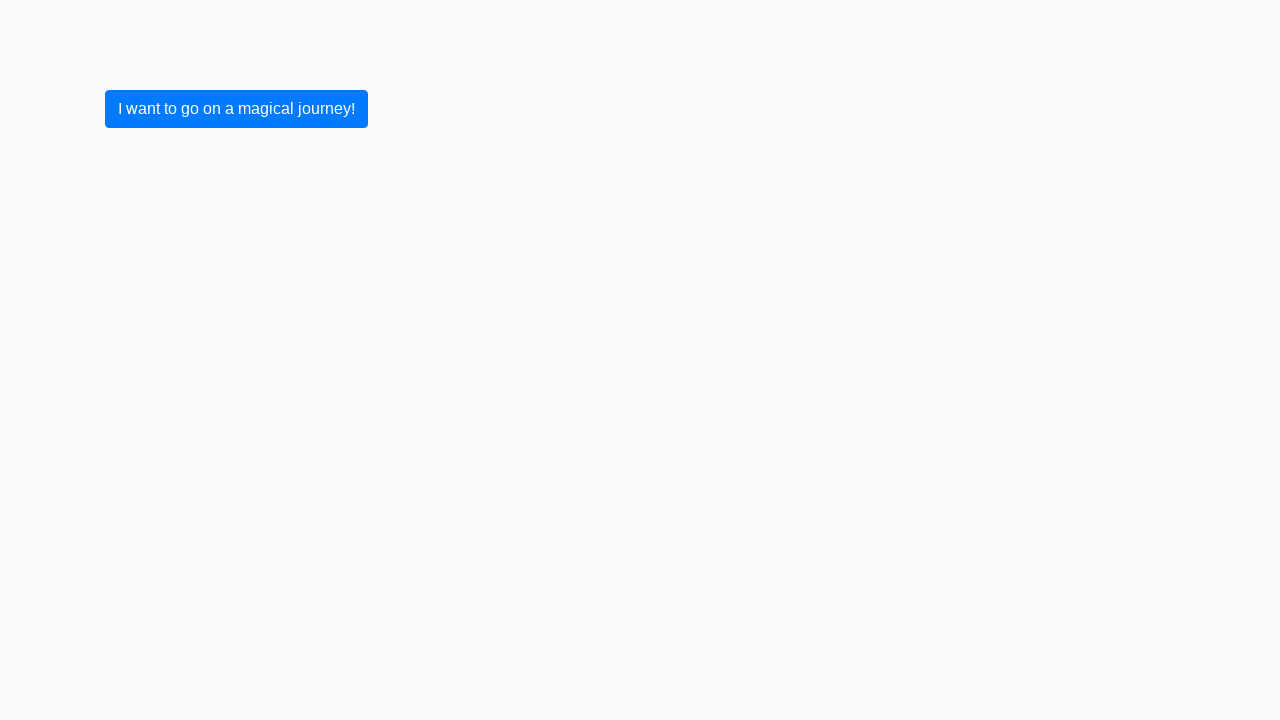

Set up dialog handler to auto-accept alerts and confirms
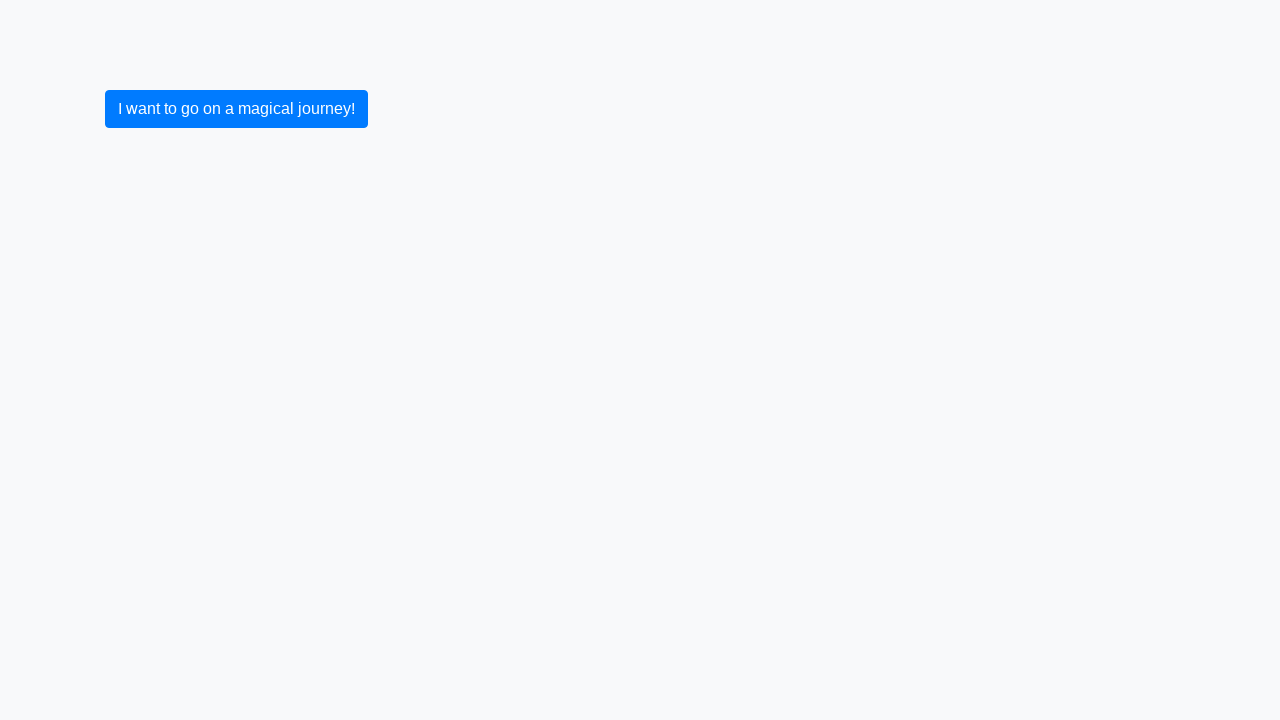

Clicked button to trigger confirm dialog at (236, 109) on button
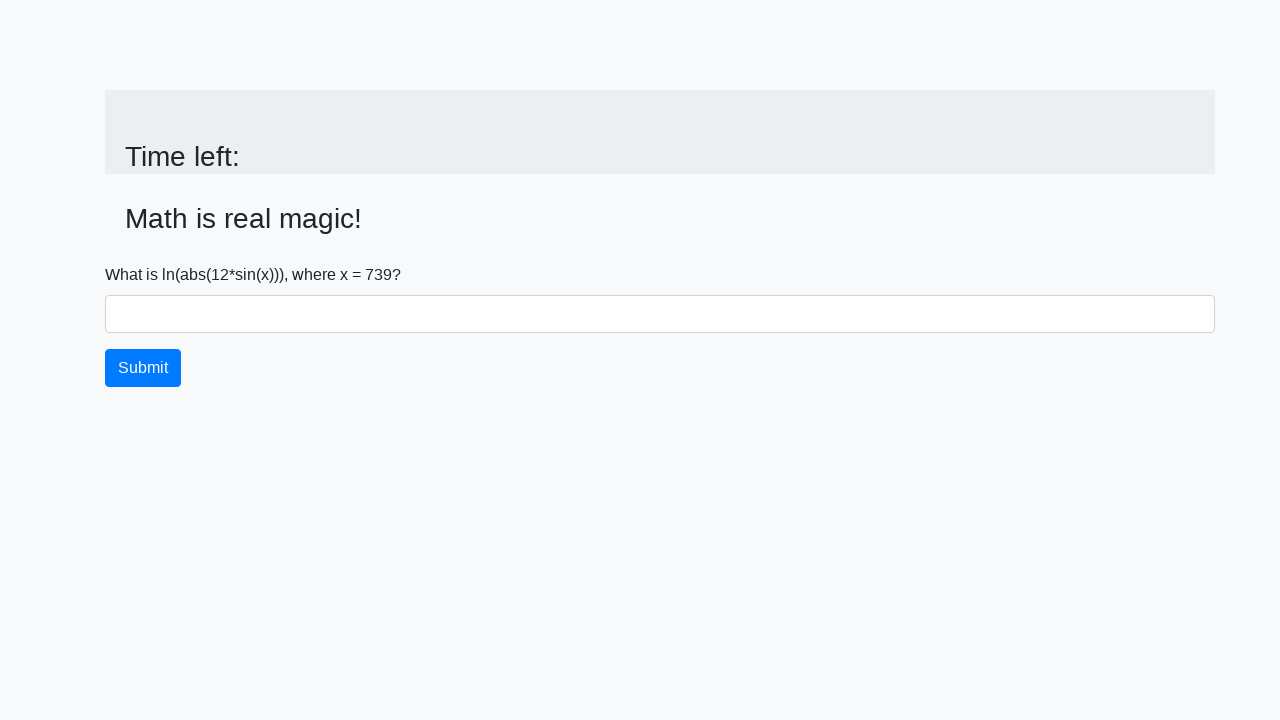

Dialog accepted and input_value element loaded
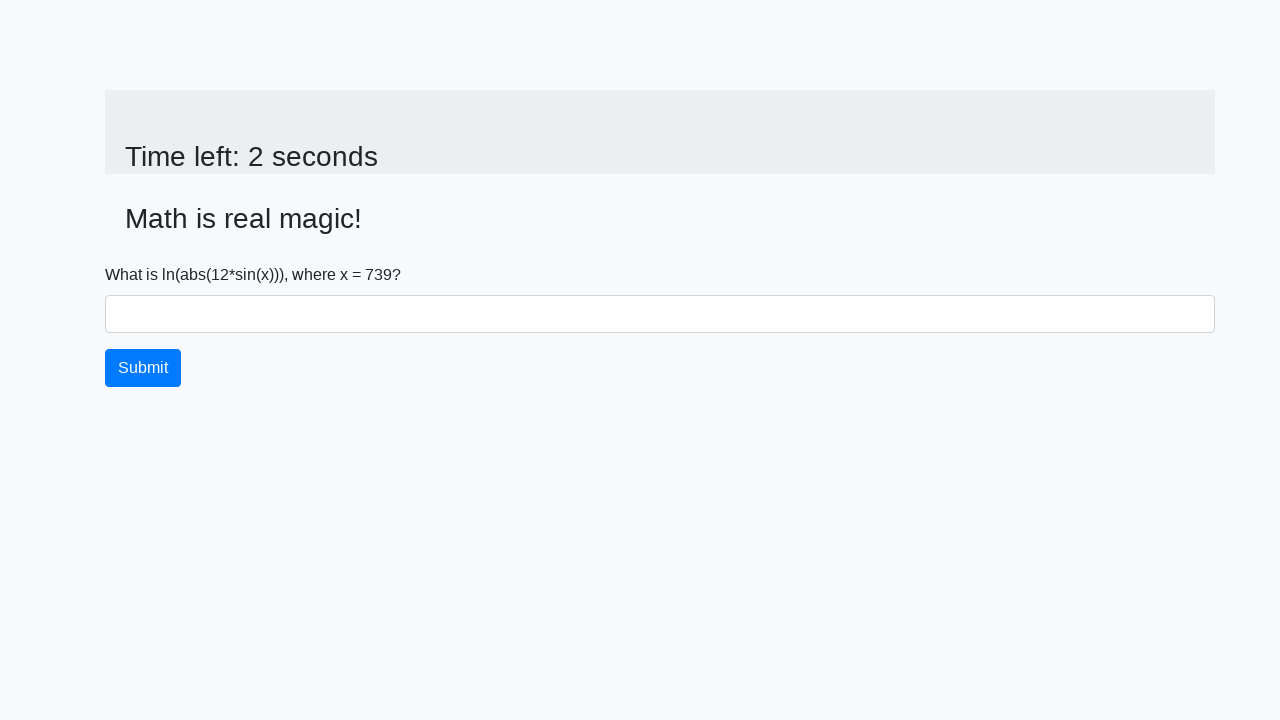

Retrieved x value from page: 739
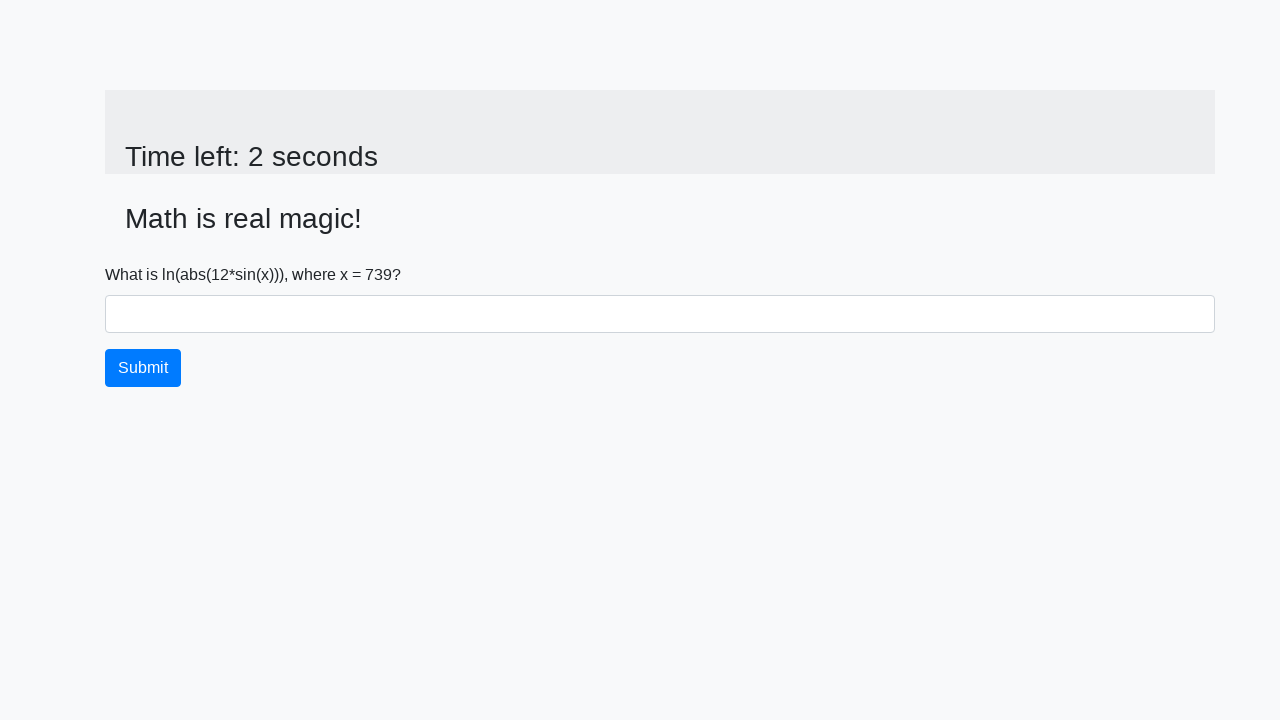

Calculated answer: 2.0749499431787872
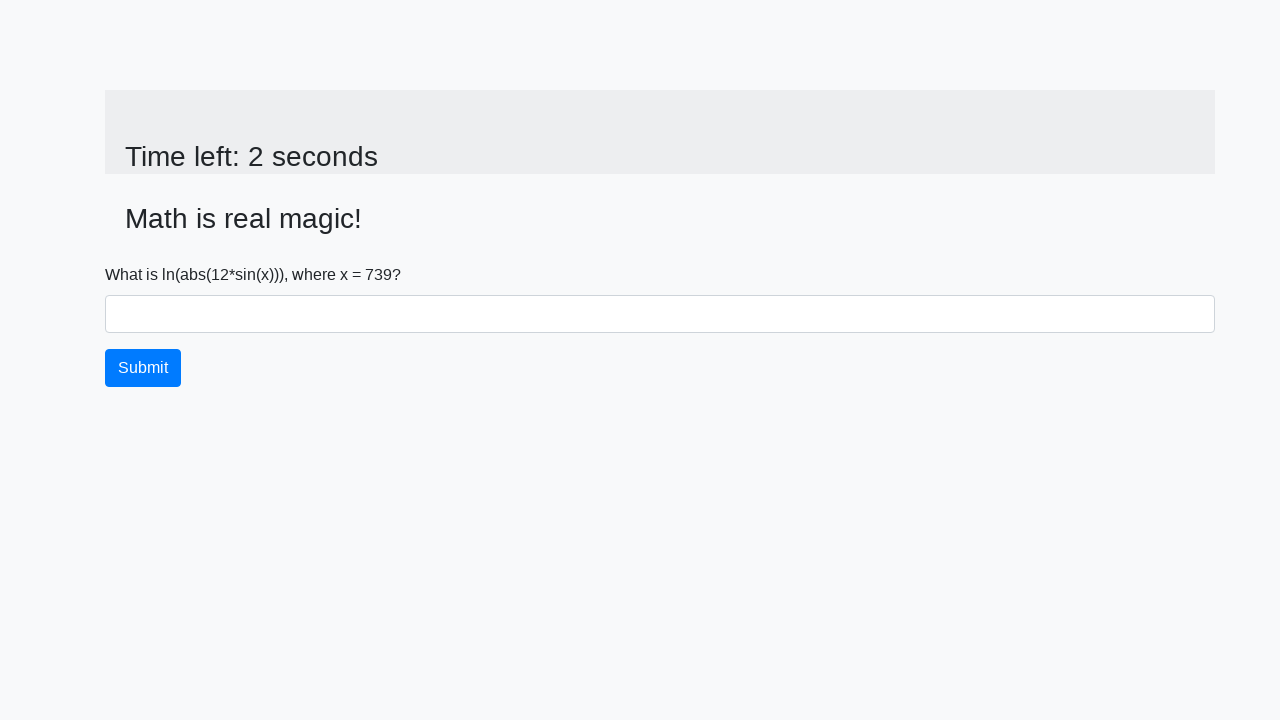

Filled answer field with calculated result: 2.0749499431787872 on #answer
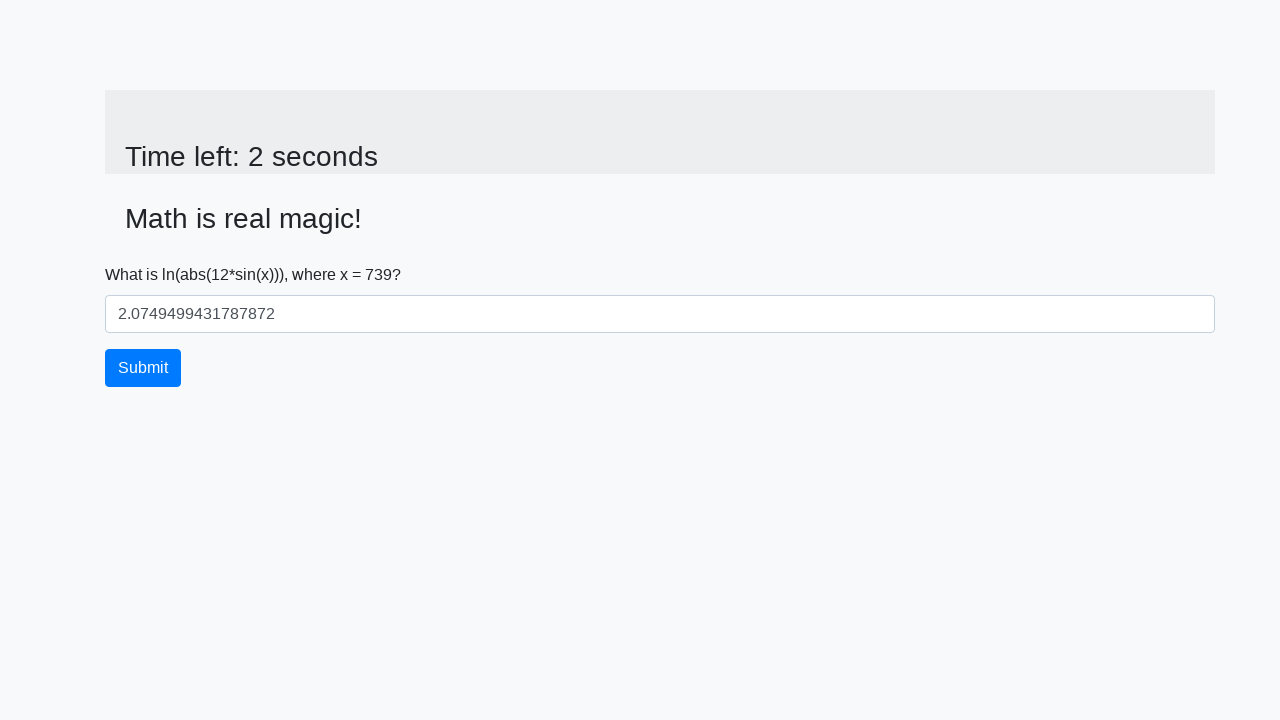

Clicked submit button to submit the answer at (143, 368) on button
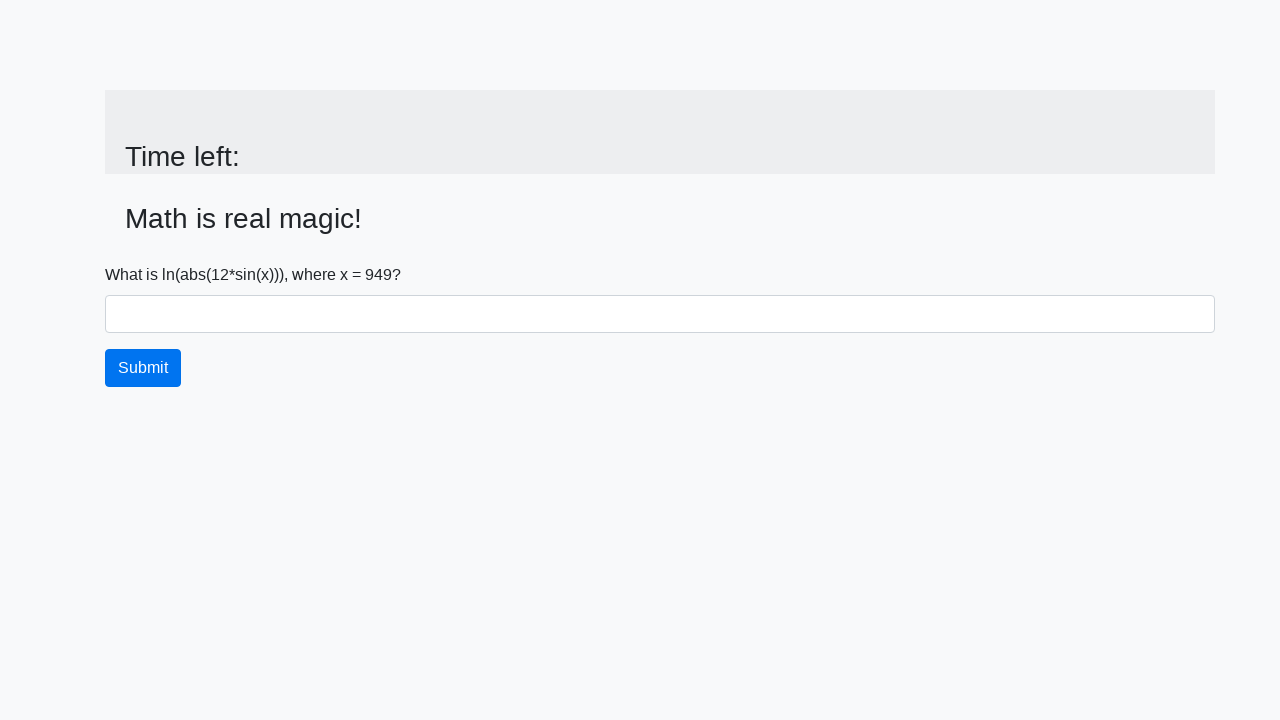

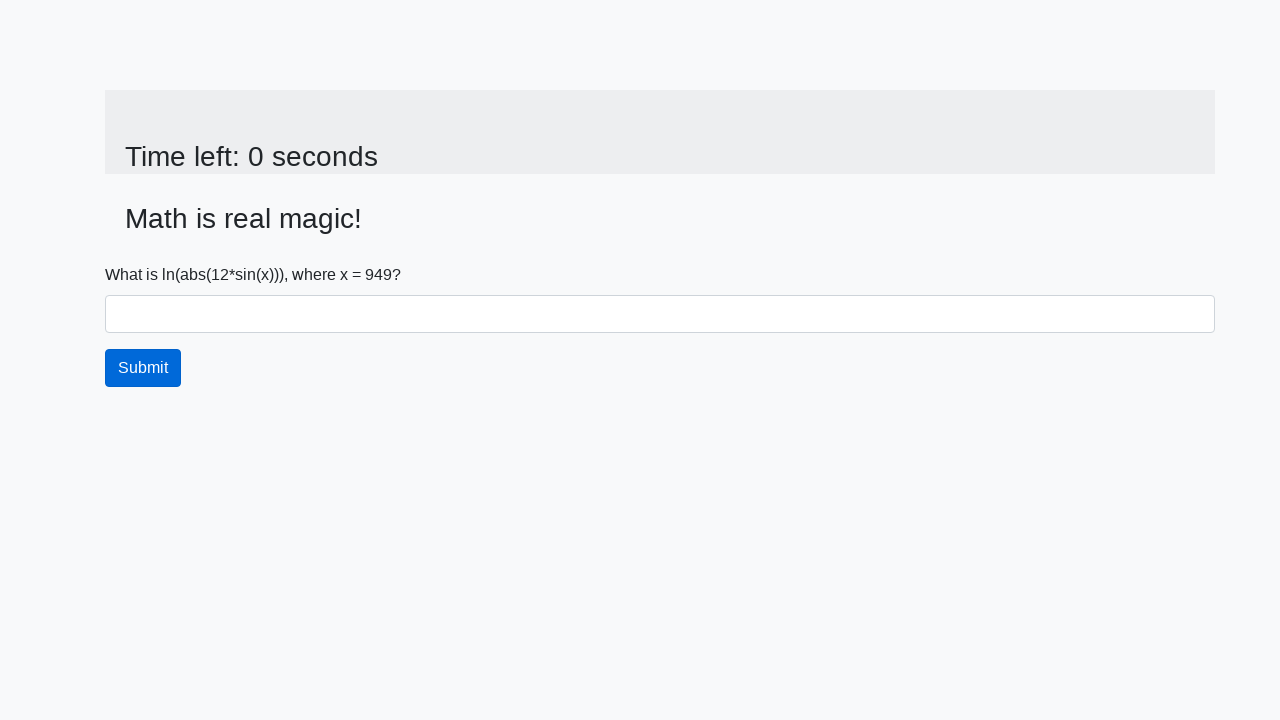